Navigates to the LG HVAC about page and verifies that the articles/news list section loads successfully.

Starting URL: https://lghvac.com/about-lg/

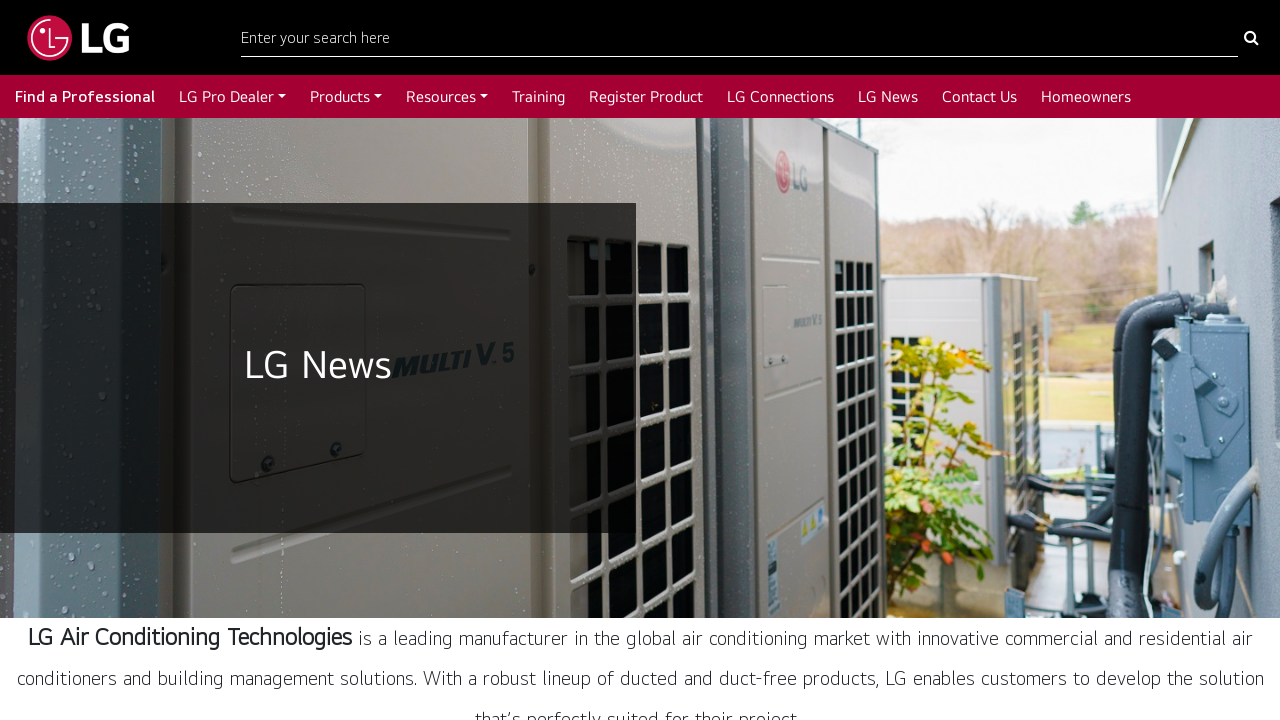

Set viewport size to 1920x1080
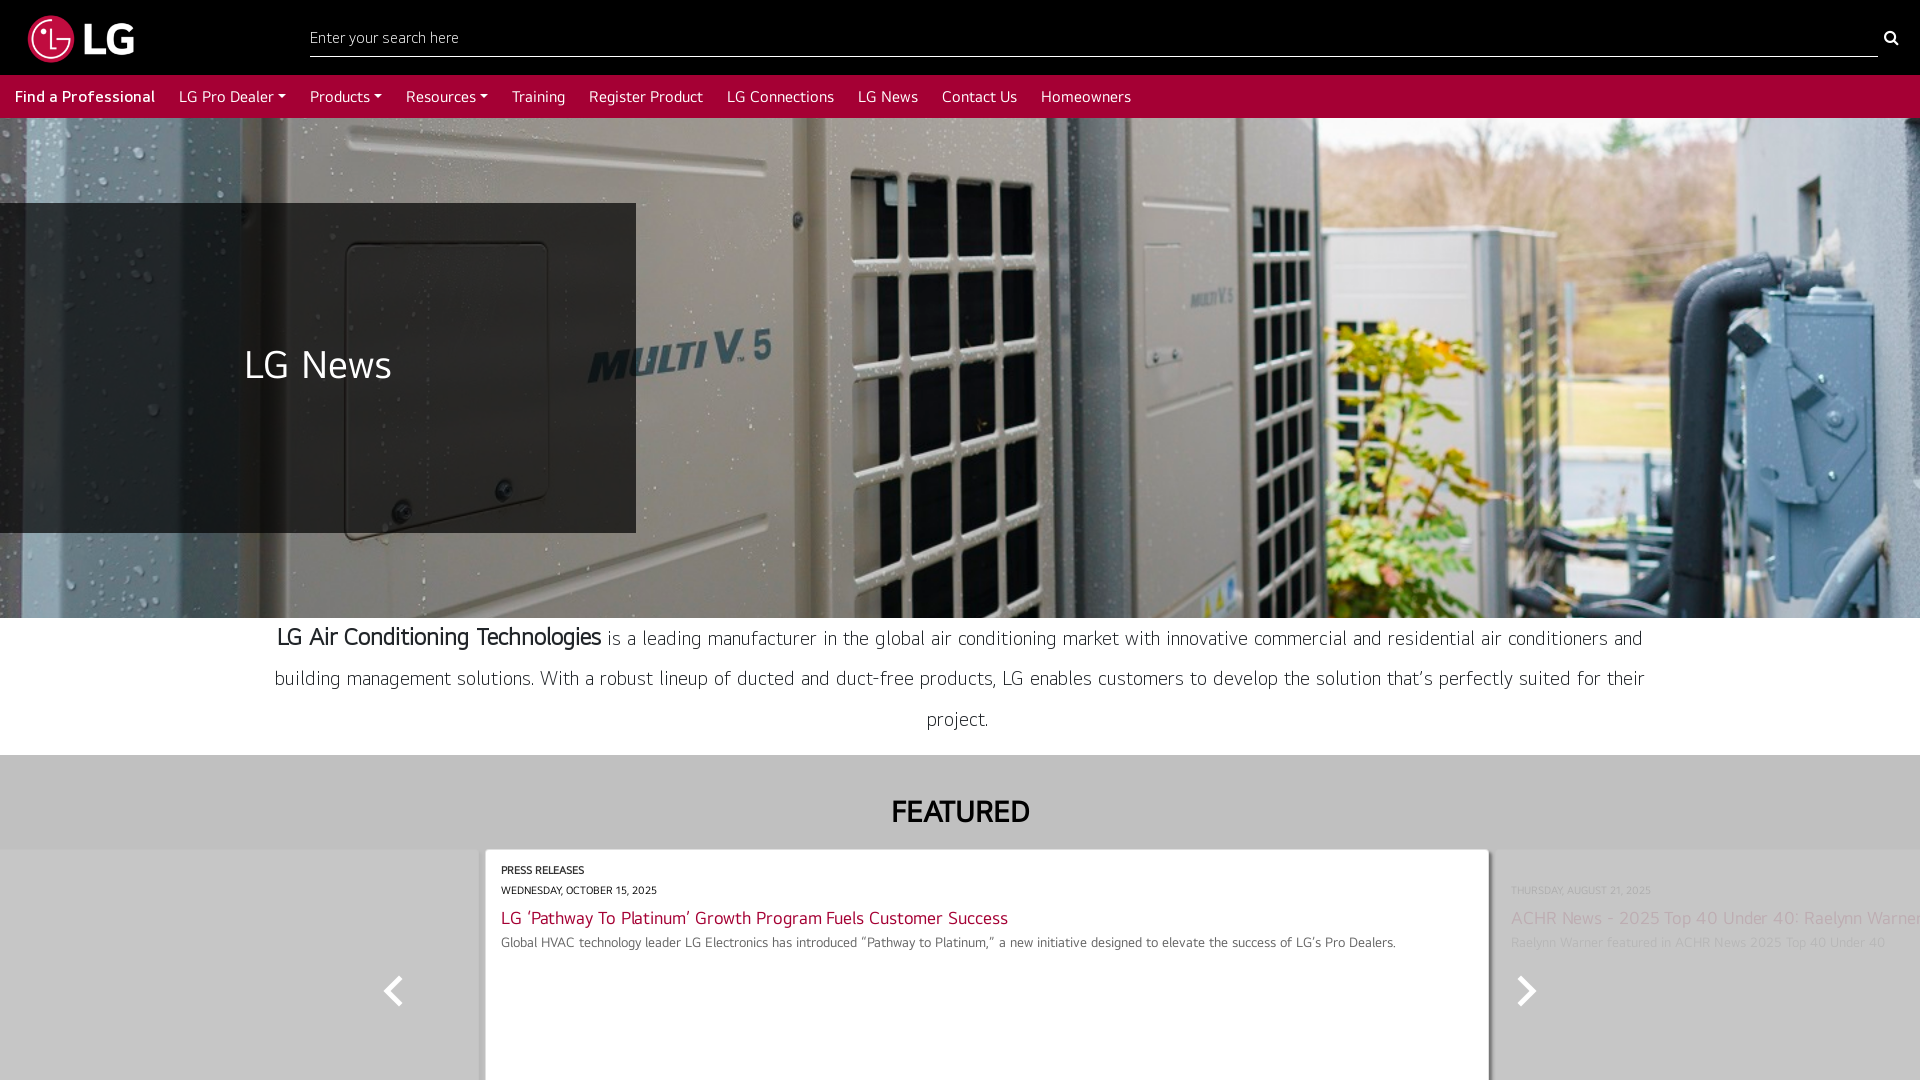

Articles list section loaded successfully
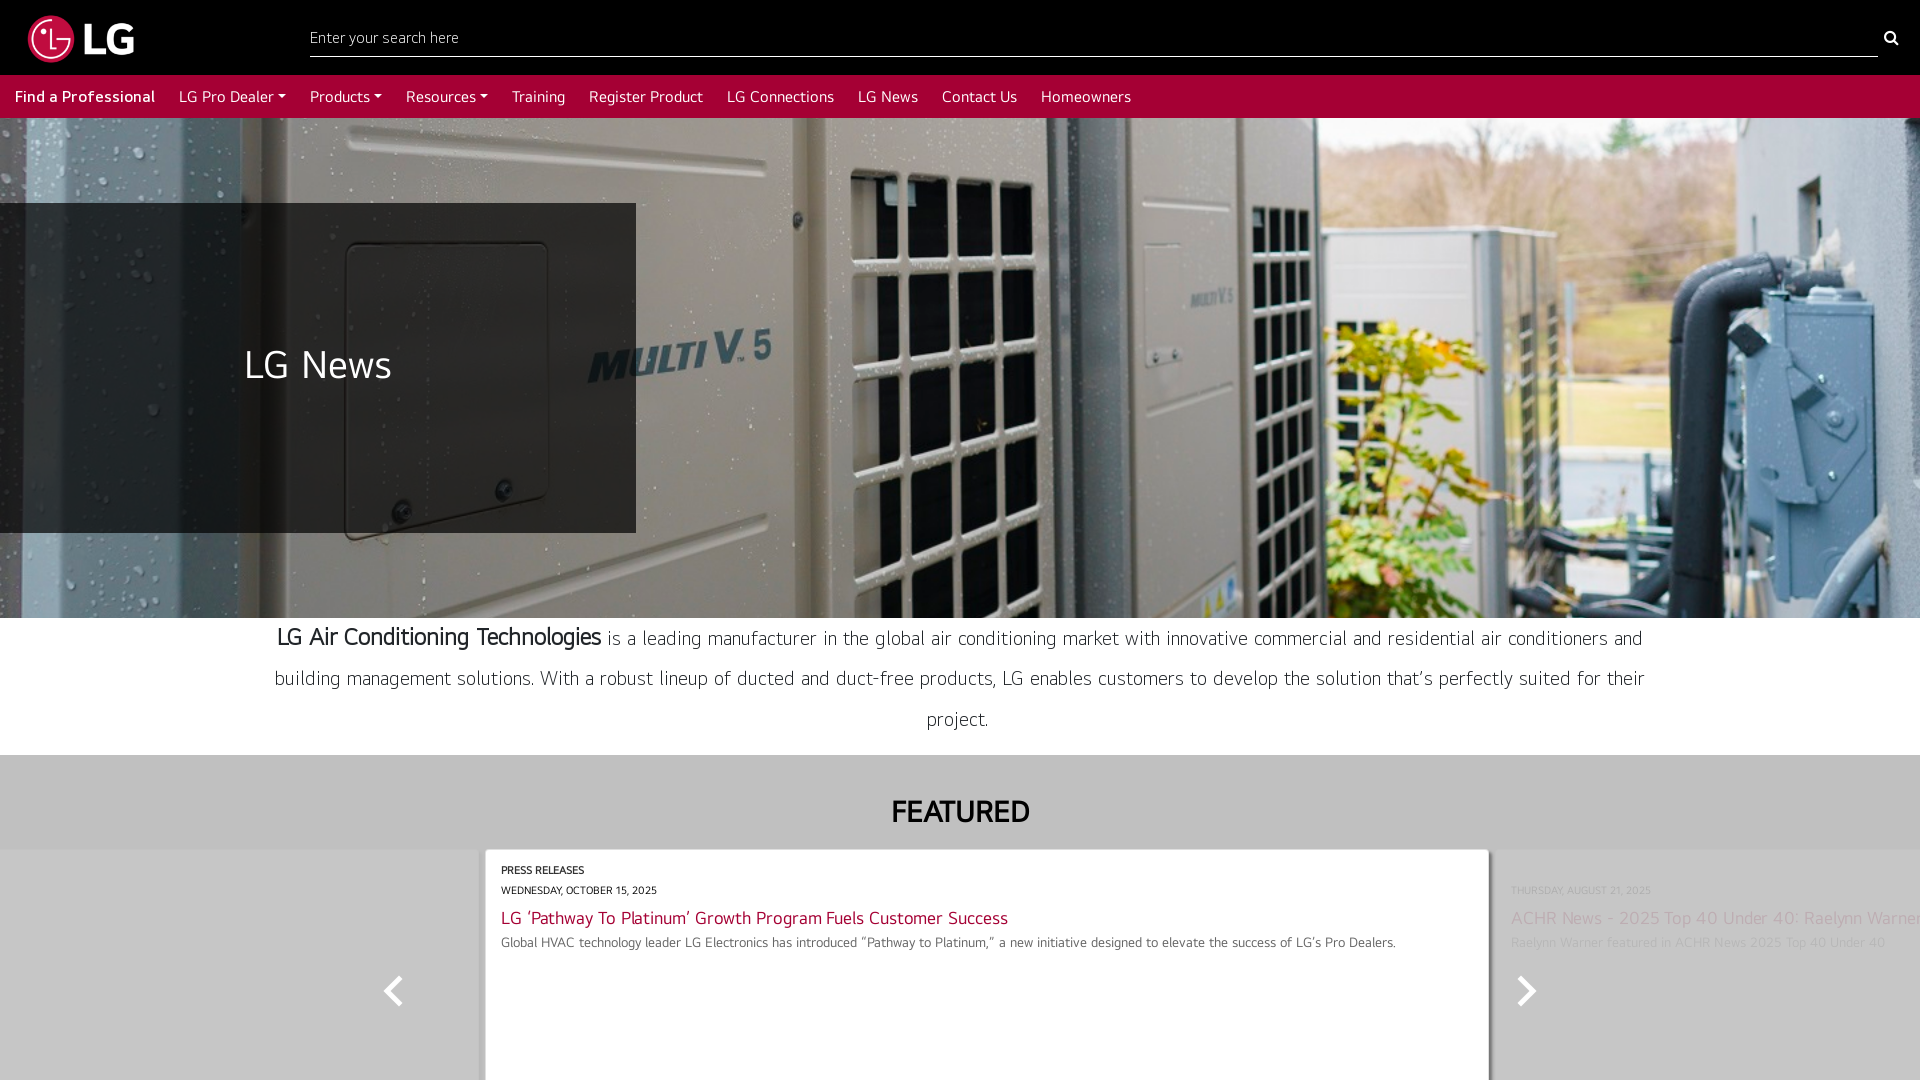

Verified that news items are present in the articles list
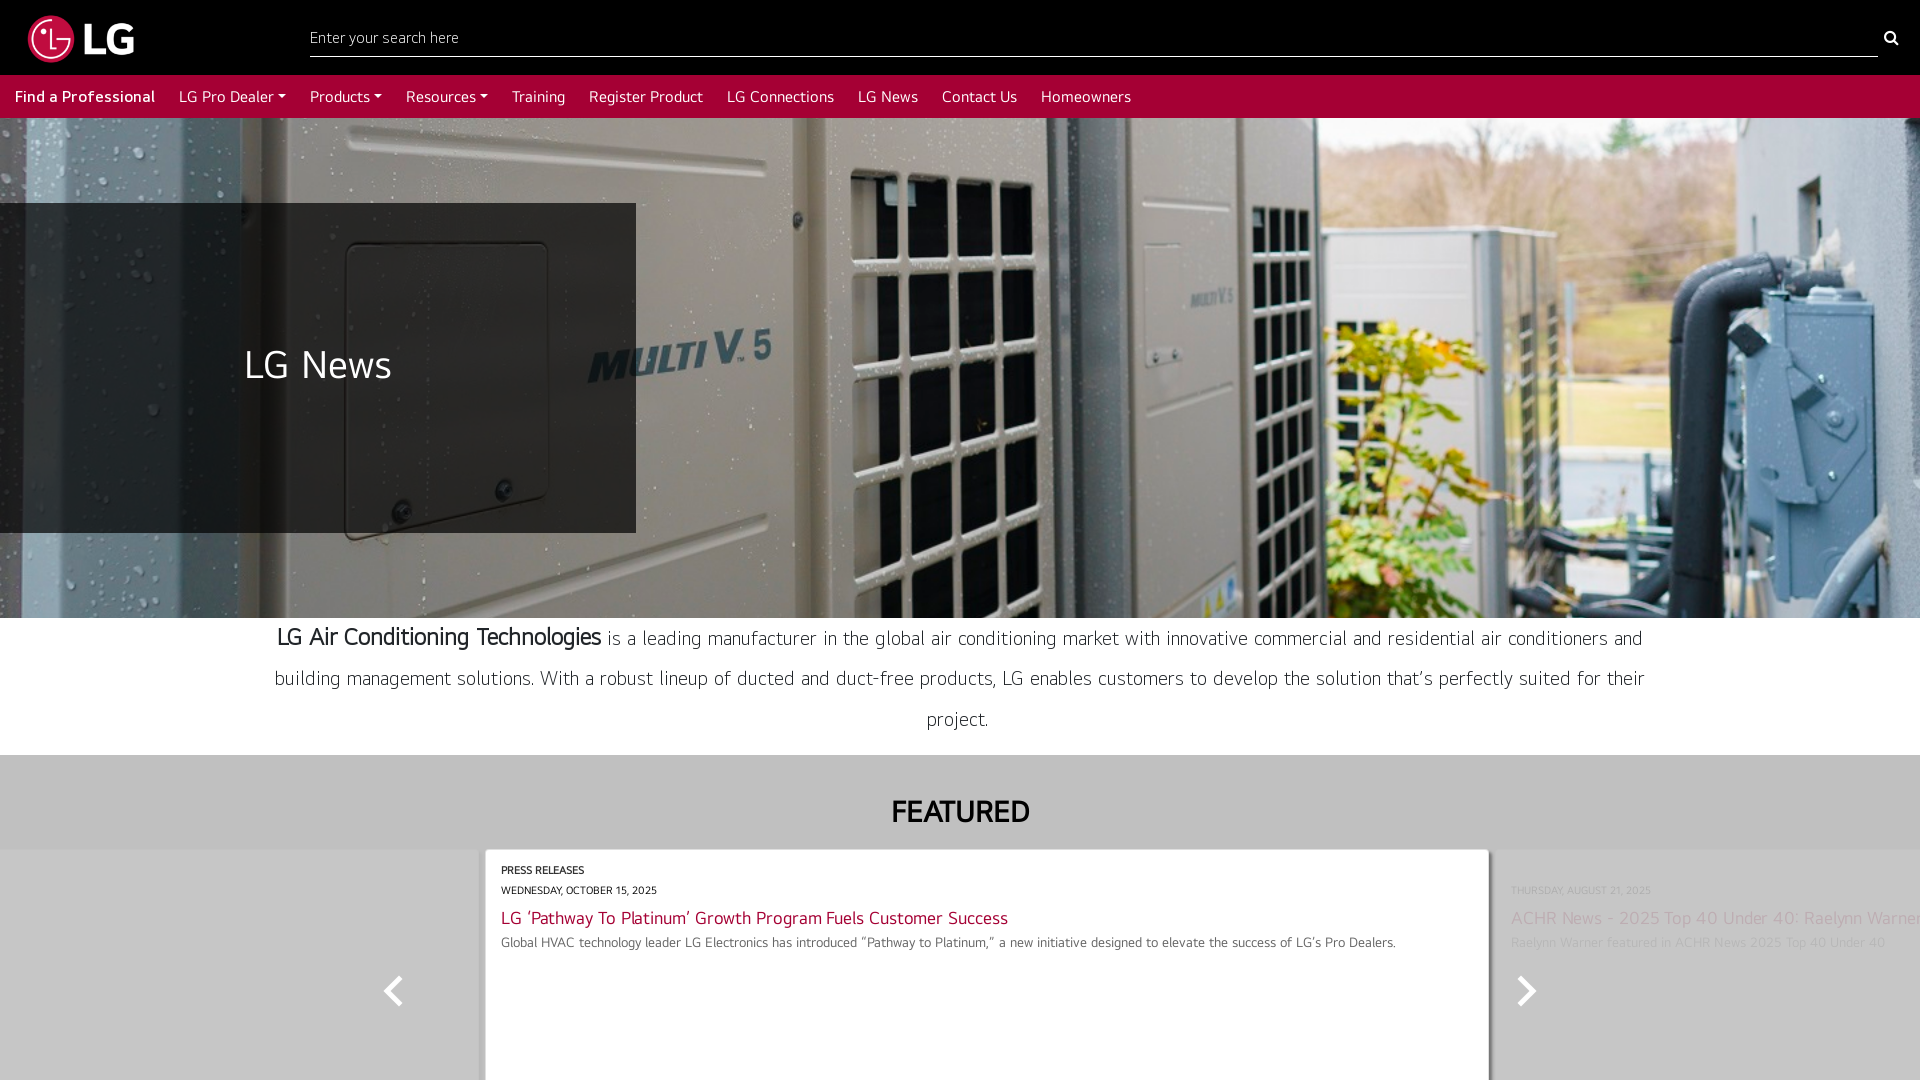

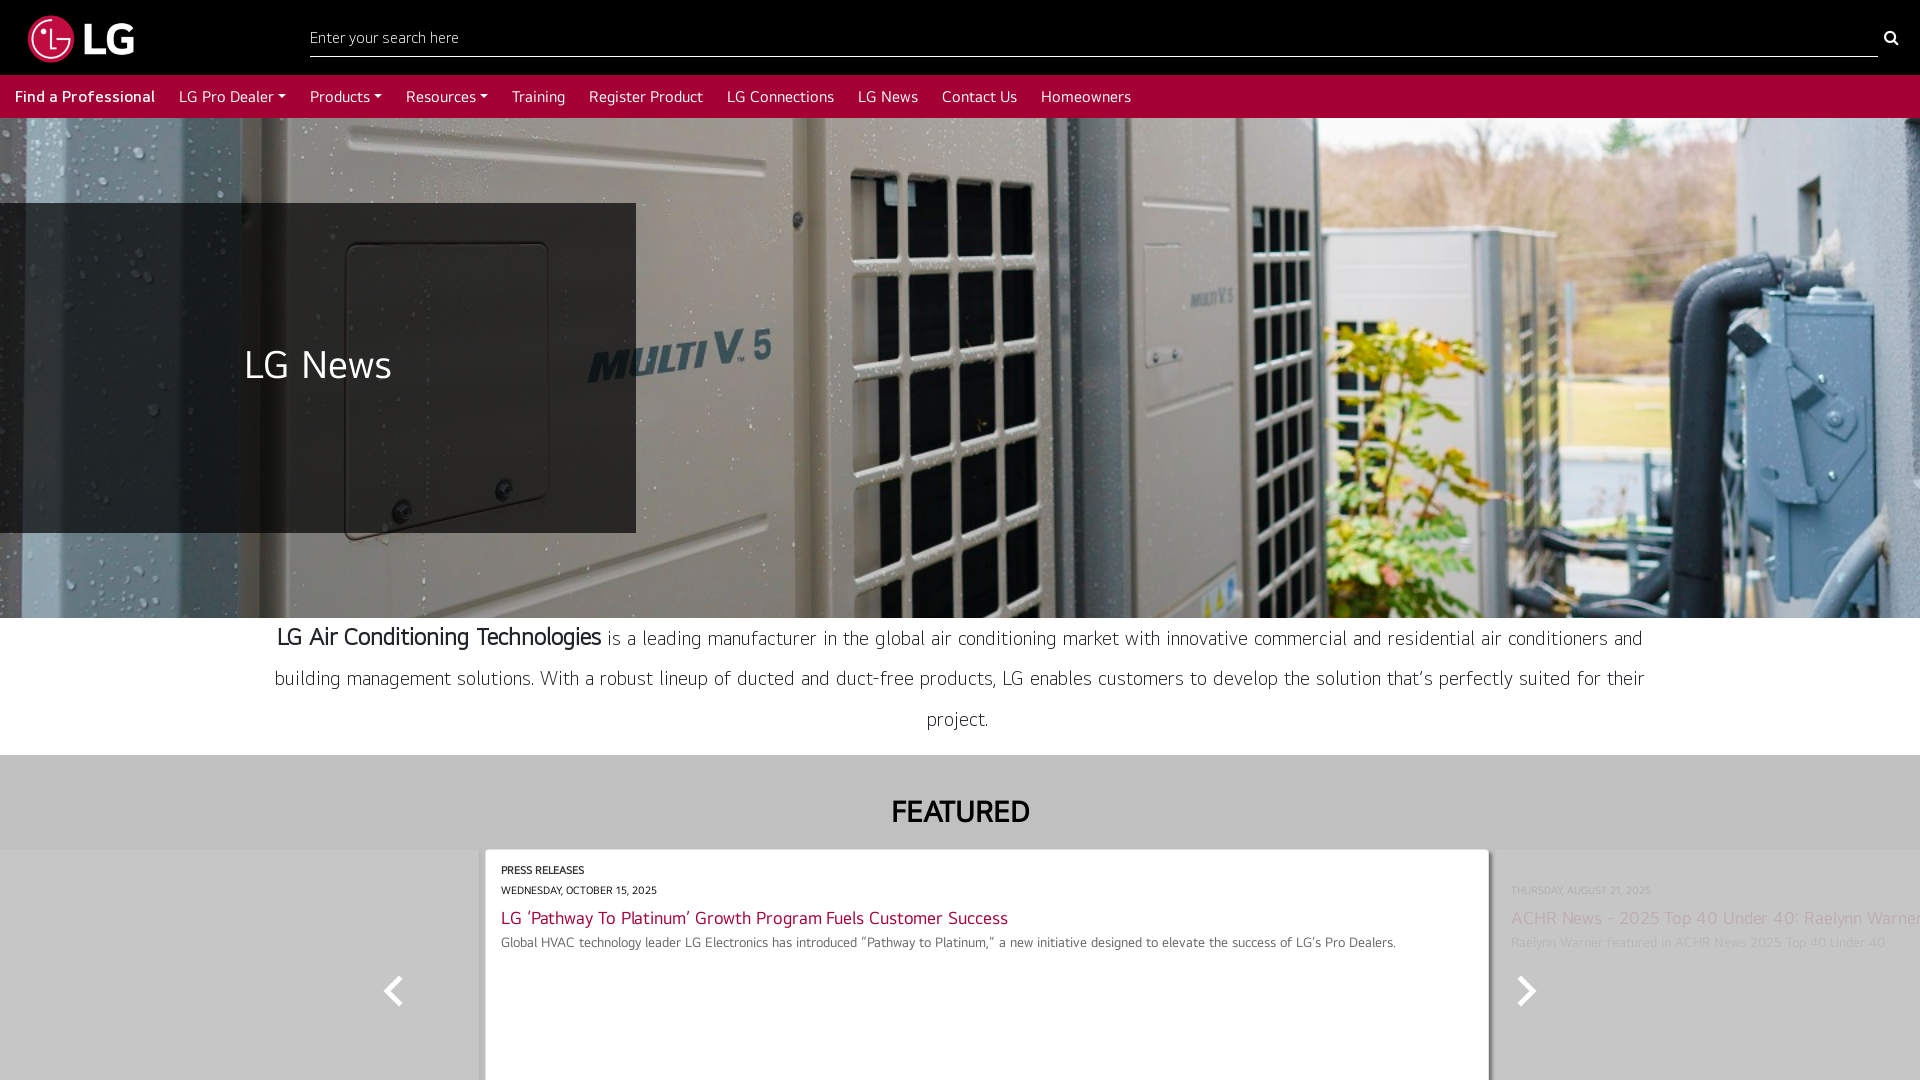